Navigates to Saucedemo website and maximizes the browser window

Starting URL: https://www.saucedemo.com/v1/

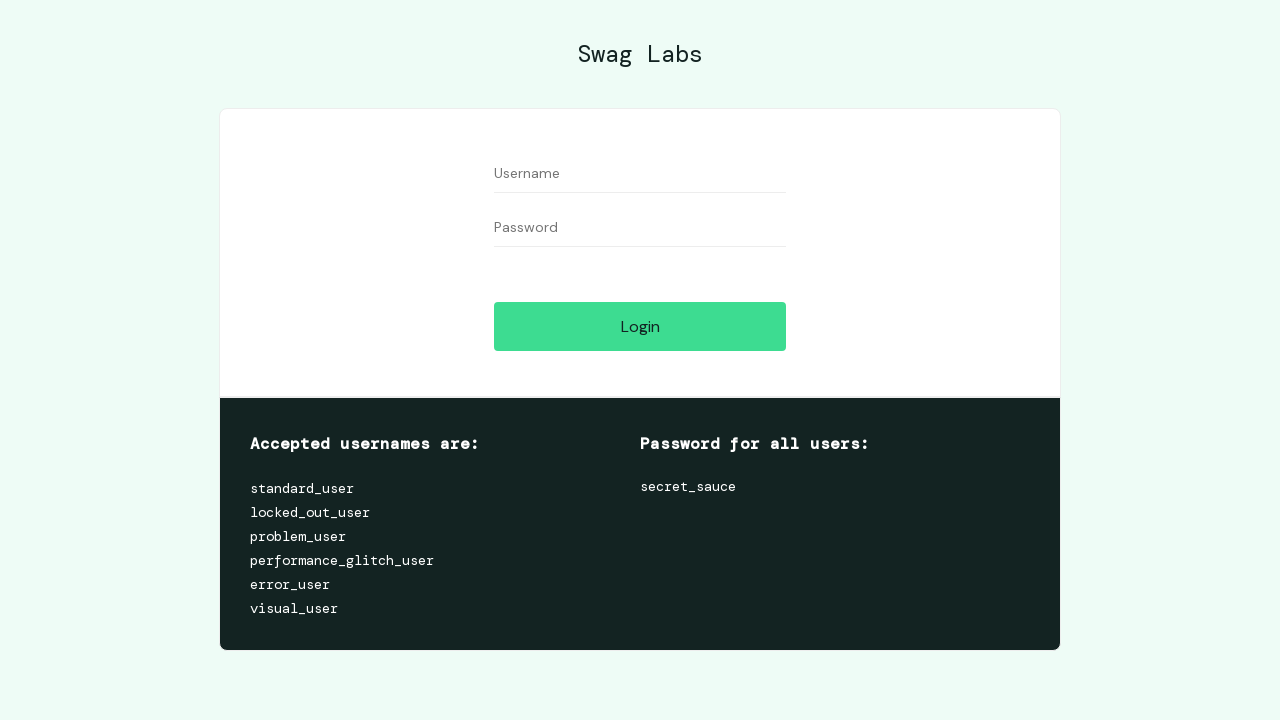

Navigated to Saucedemo website at https://www.saucedemo.com/v1/
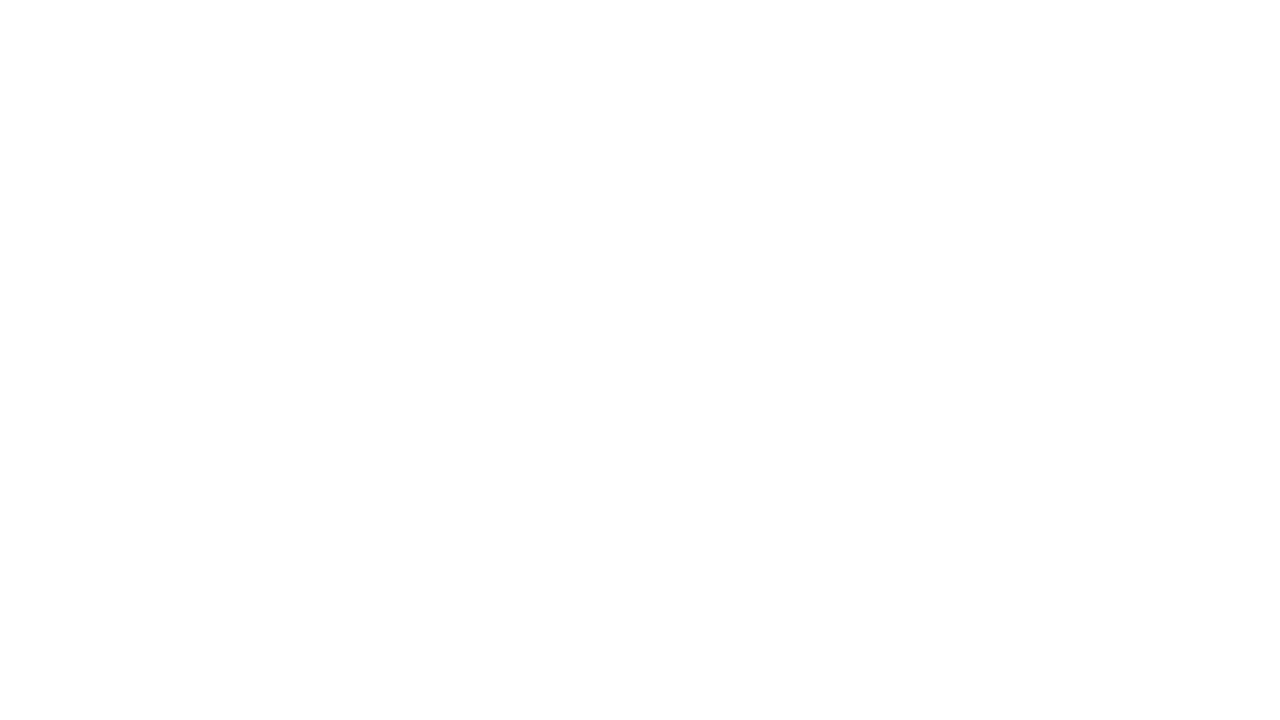

Maximized browser window to 1920x1080
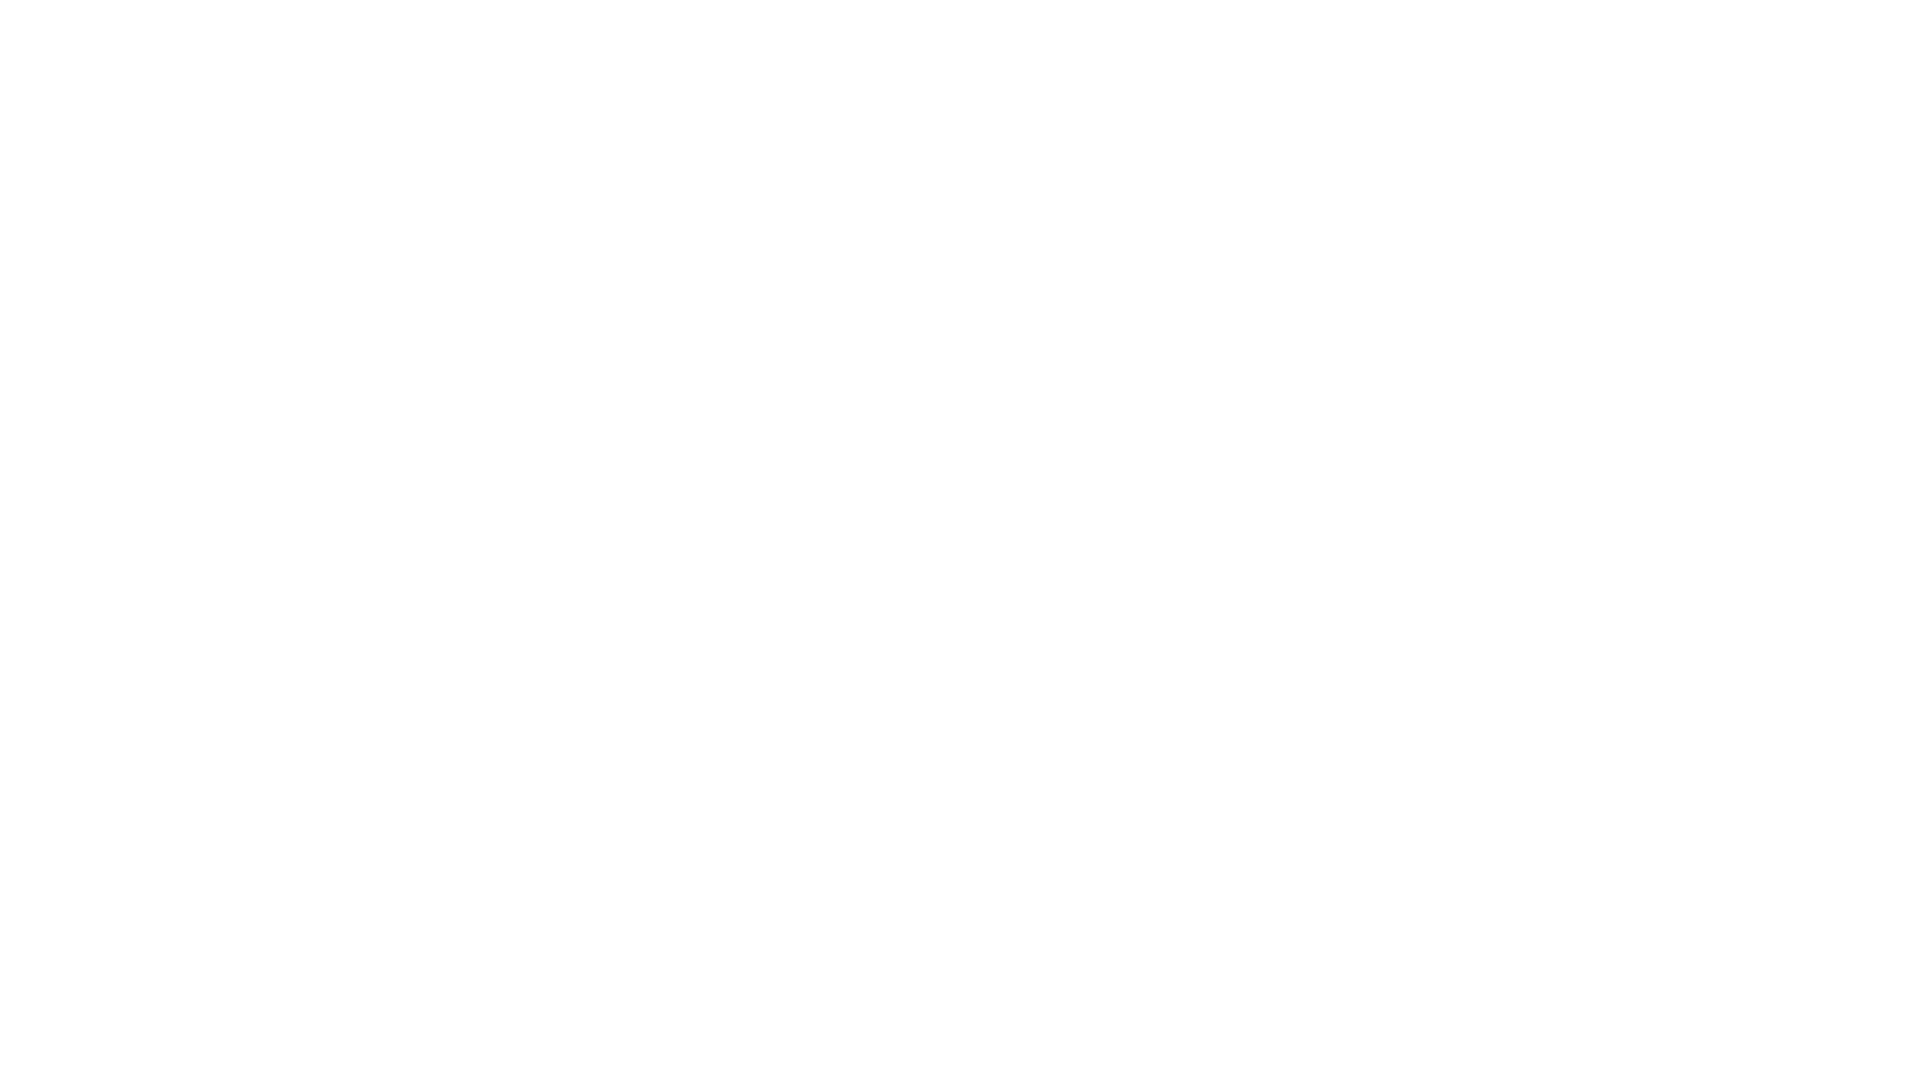

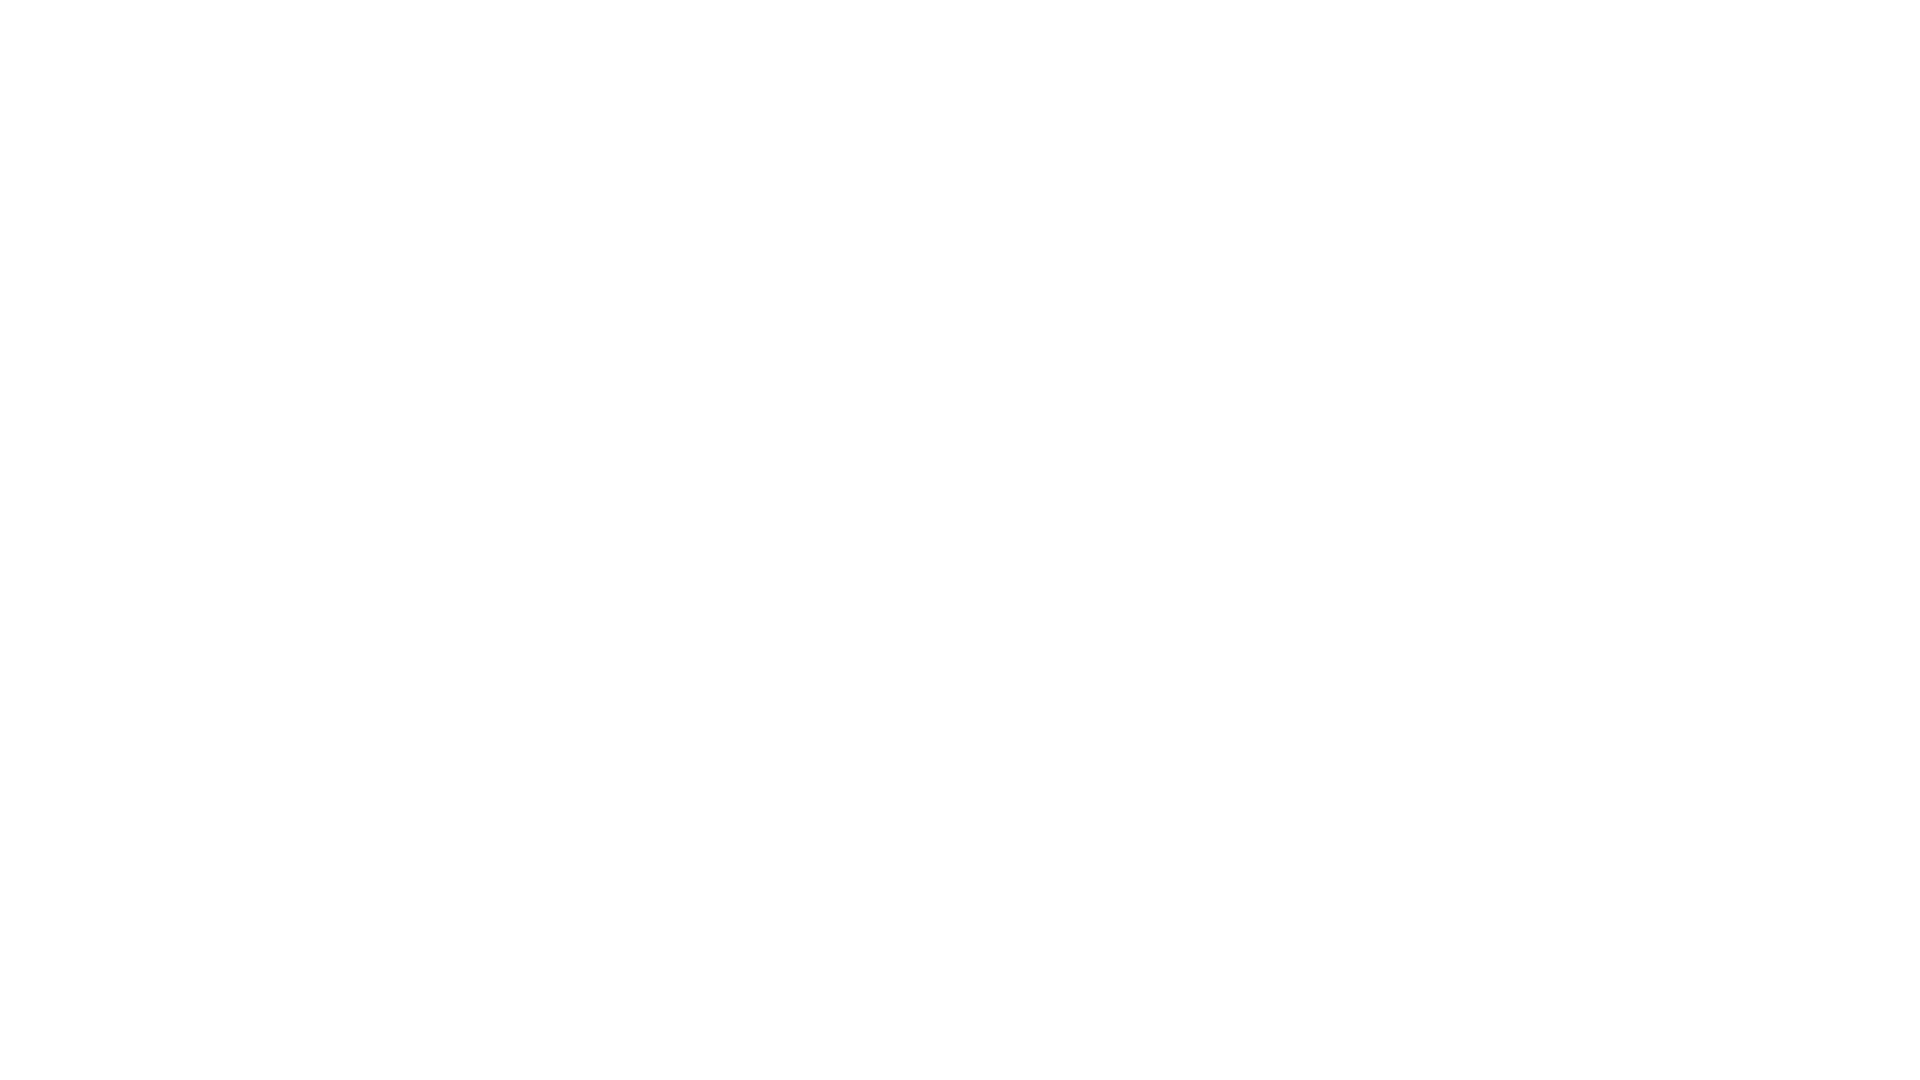